Tests drag-and-drop functionality using click-and-hold method to move an element from source to target

Starting URL: https://jqueryui.com/droppable/

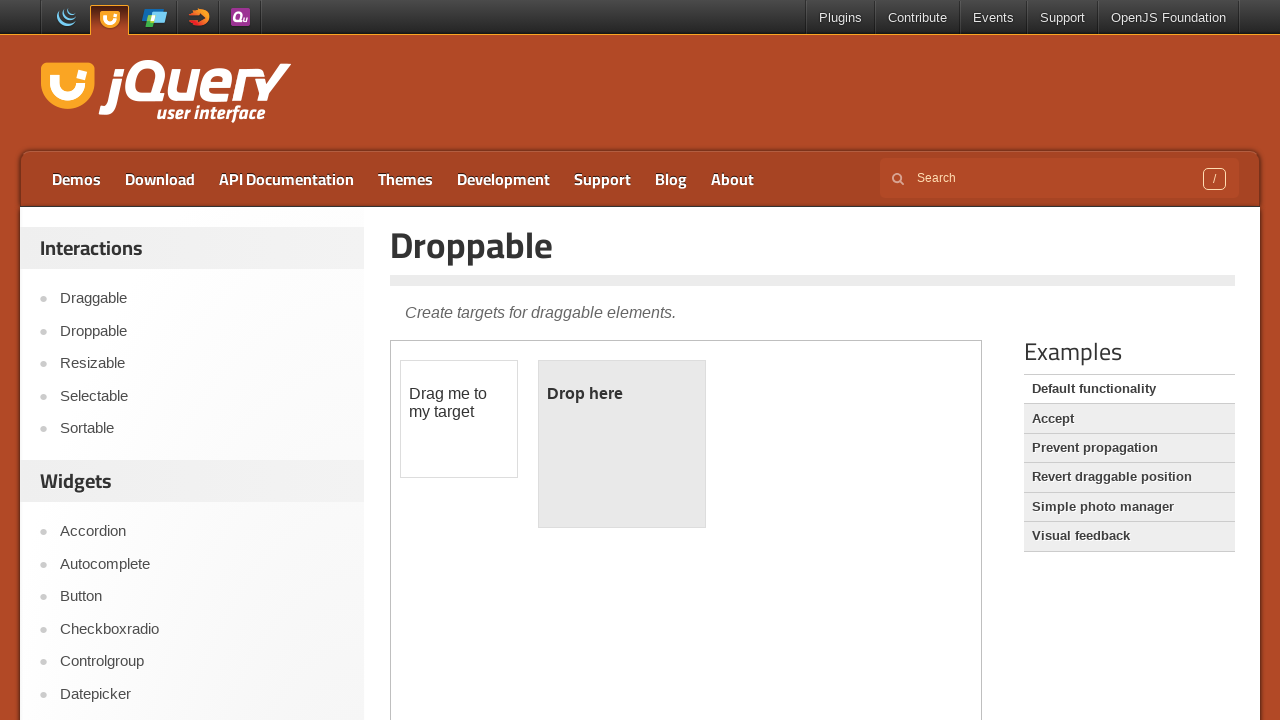

Located iframe containing draggable elements
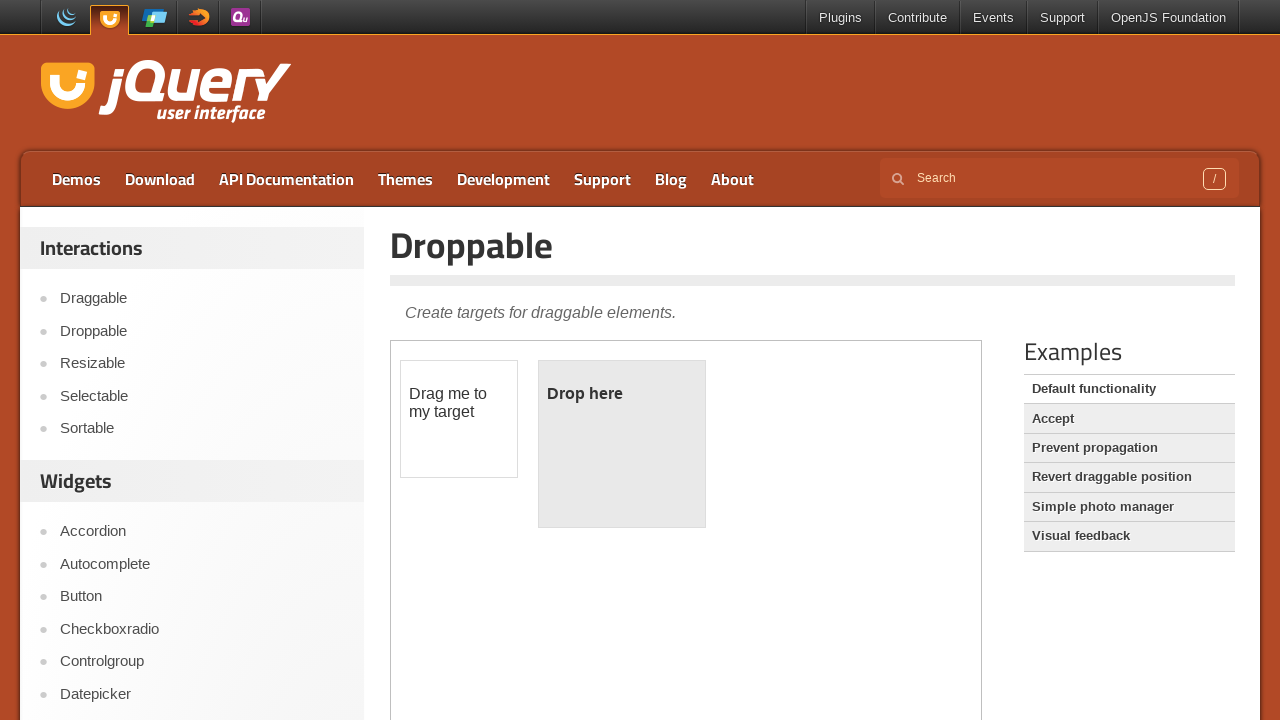

Located source draggable element
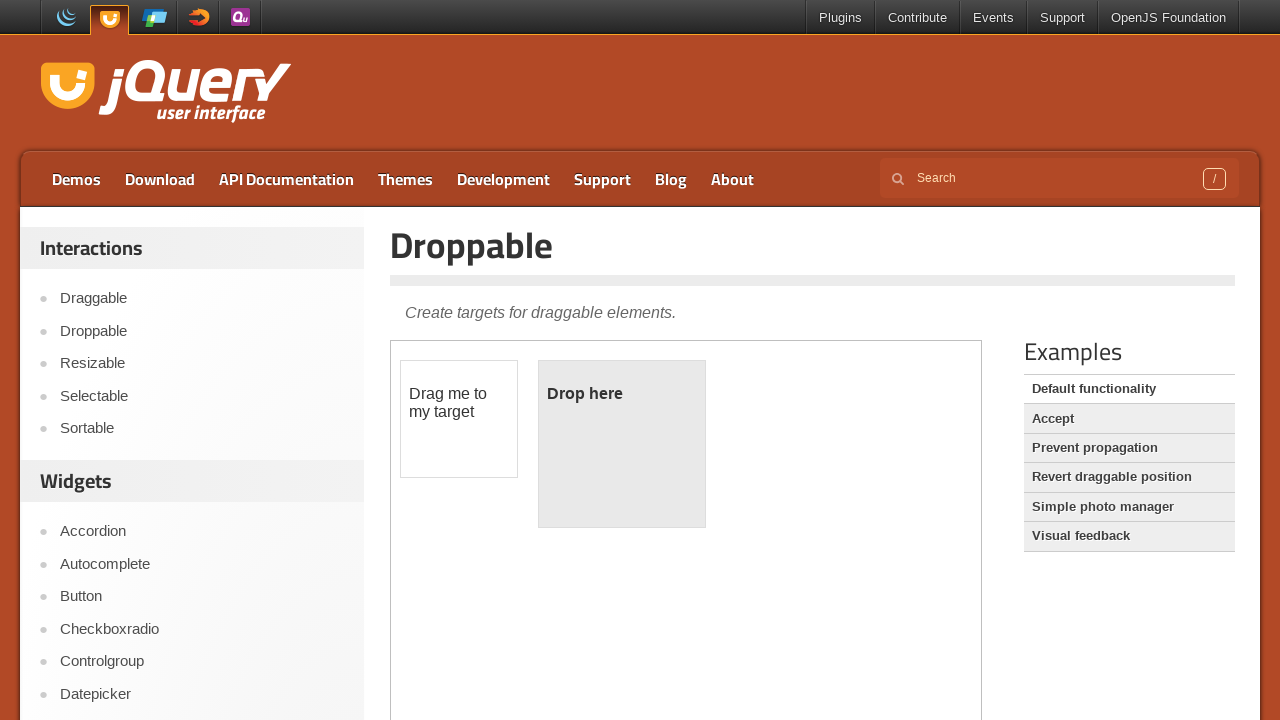

Located target droppable element
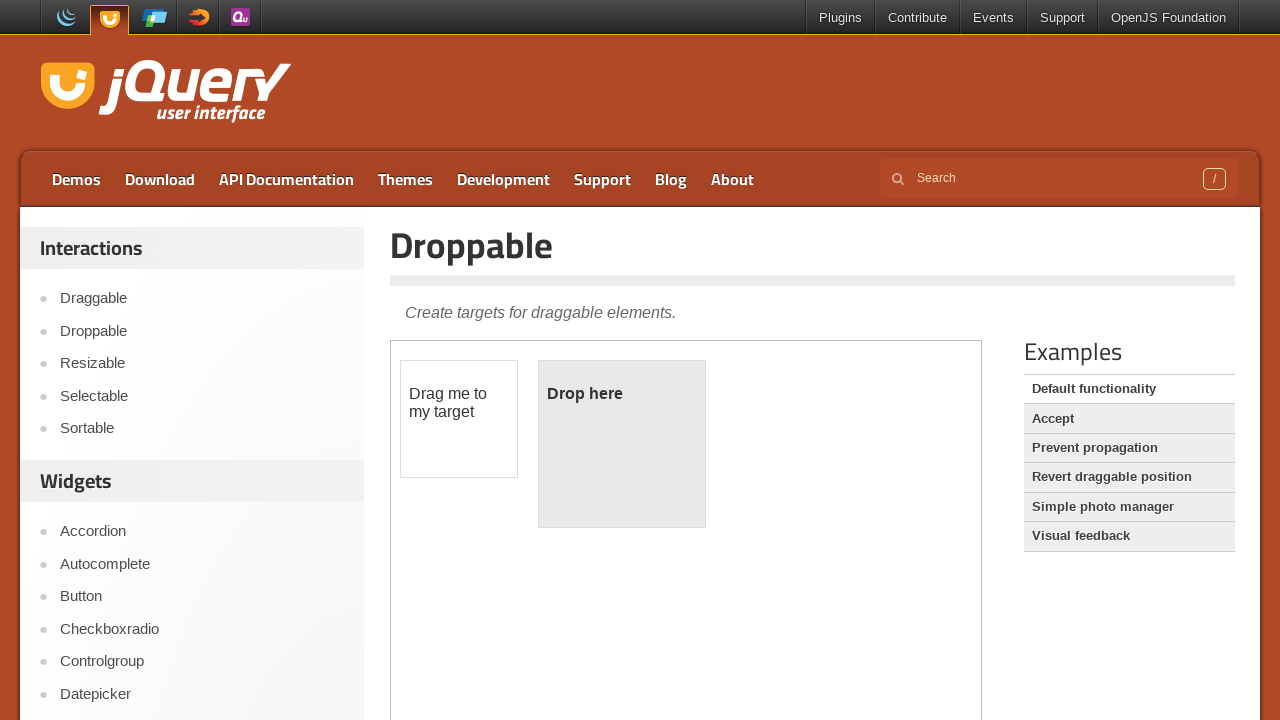

Retrieved bounding box of source element
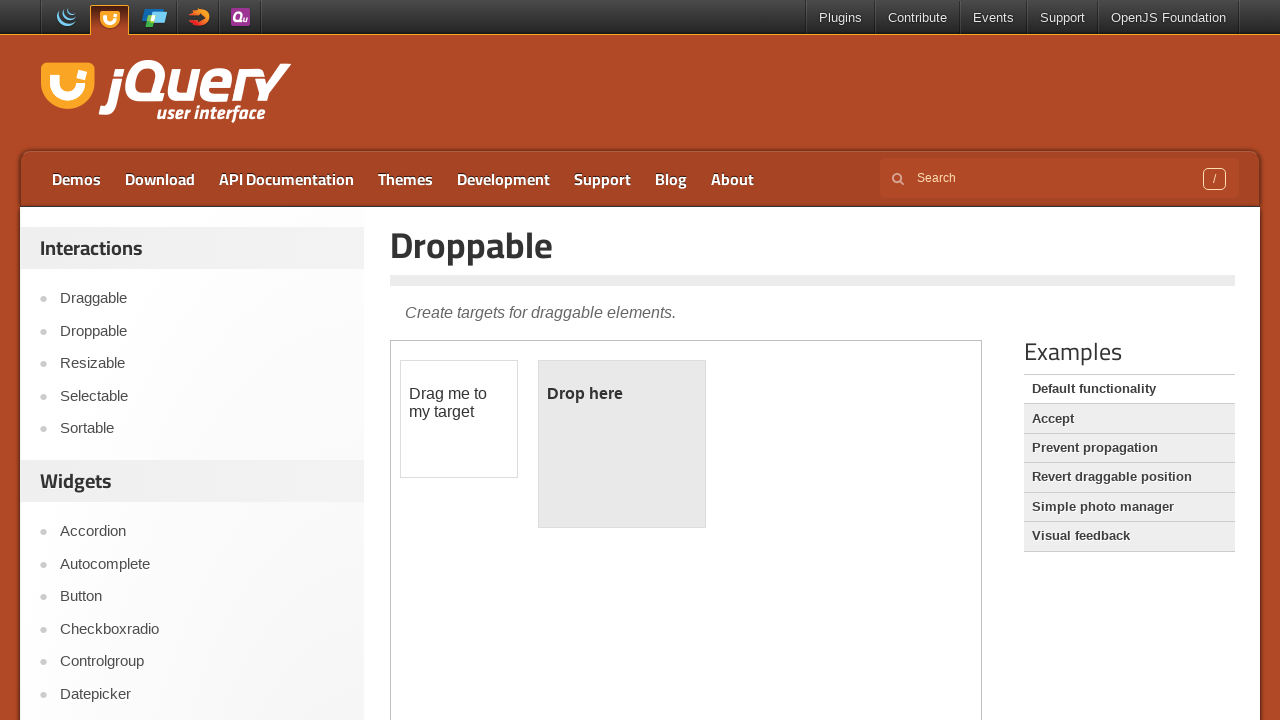

Retrieved bounding box of target element
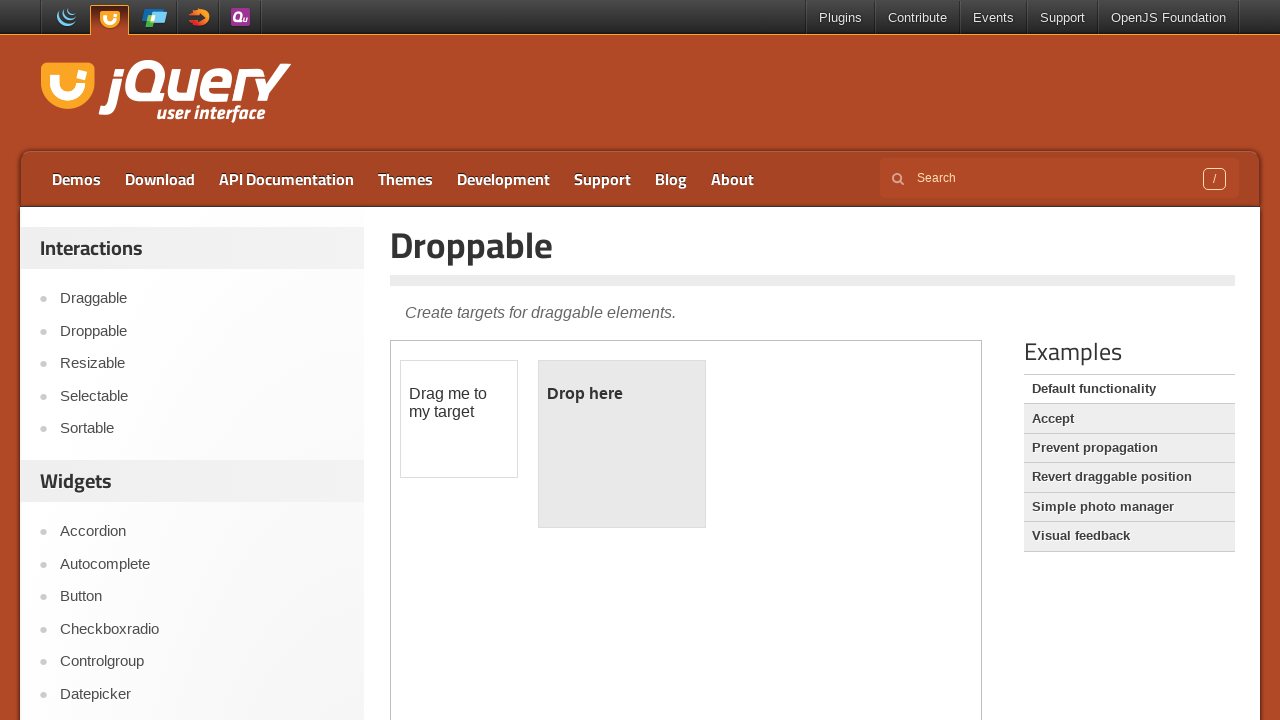

Moved mouse to center of source element at (459, 419)
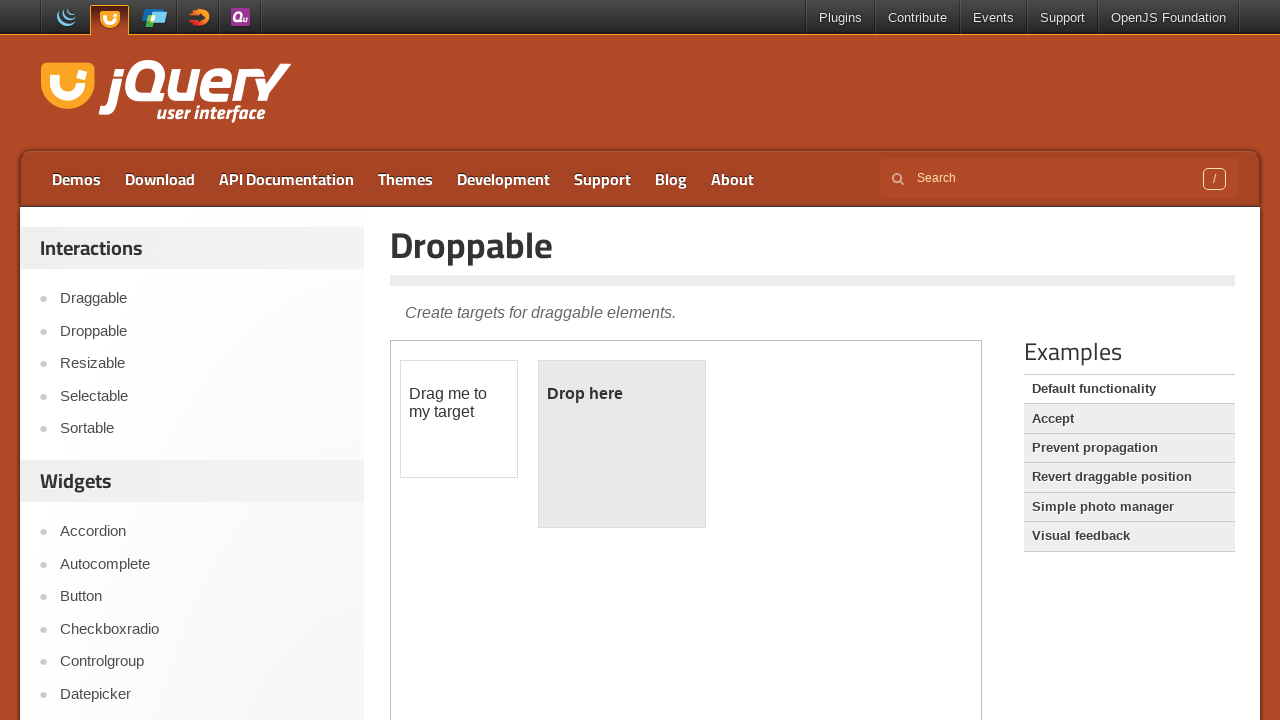

Pressed mouse button down on source element at (459, 419)
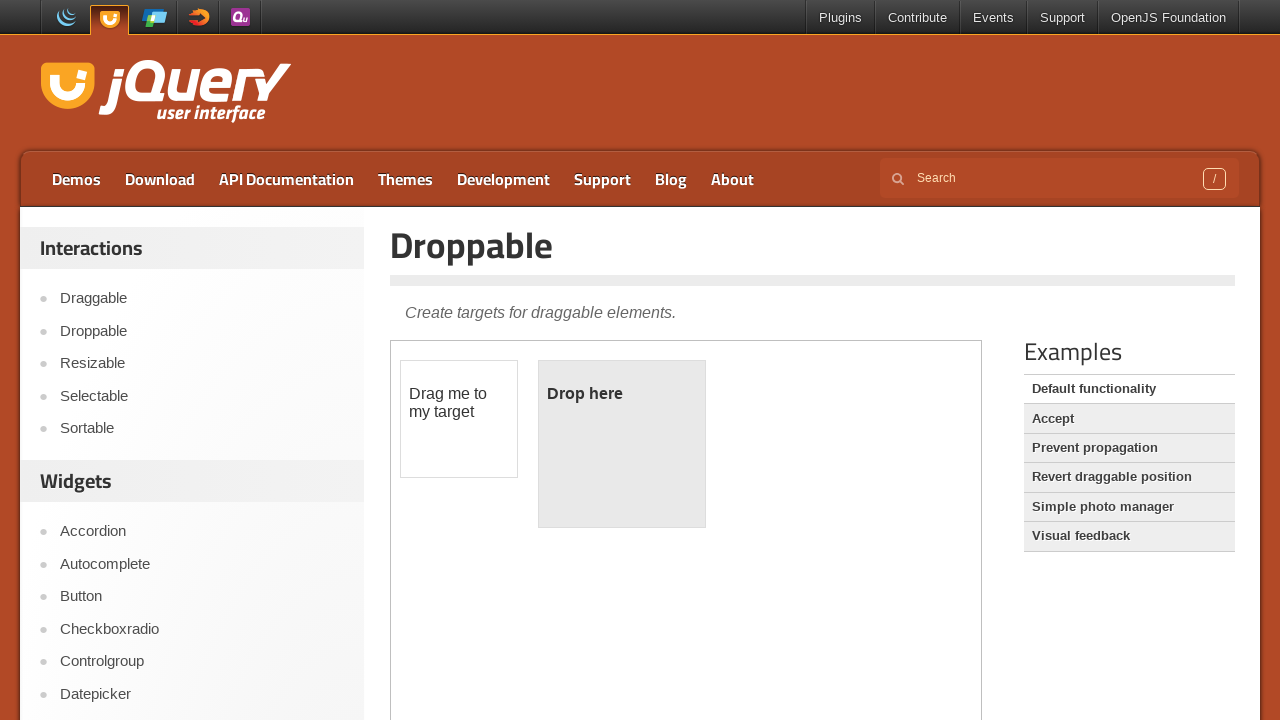

Dragged element to center of target element at (622, 444)
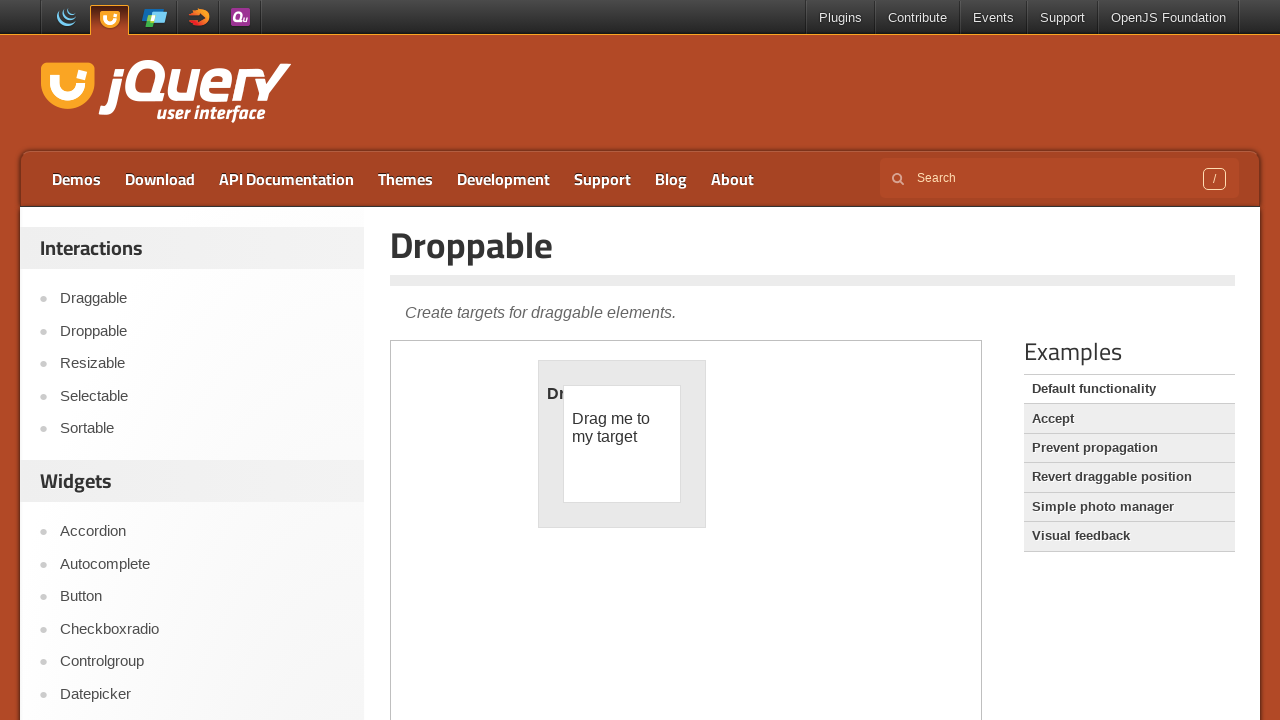

Released mouse button to complete drag-and-drop at (622, 444)
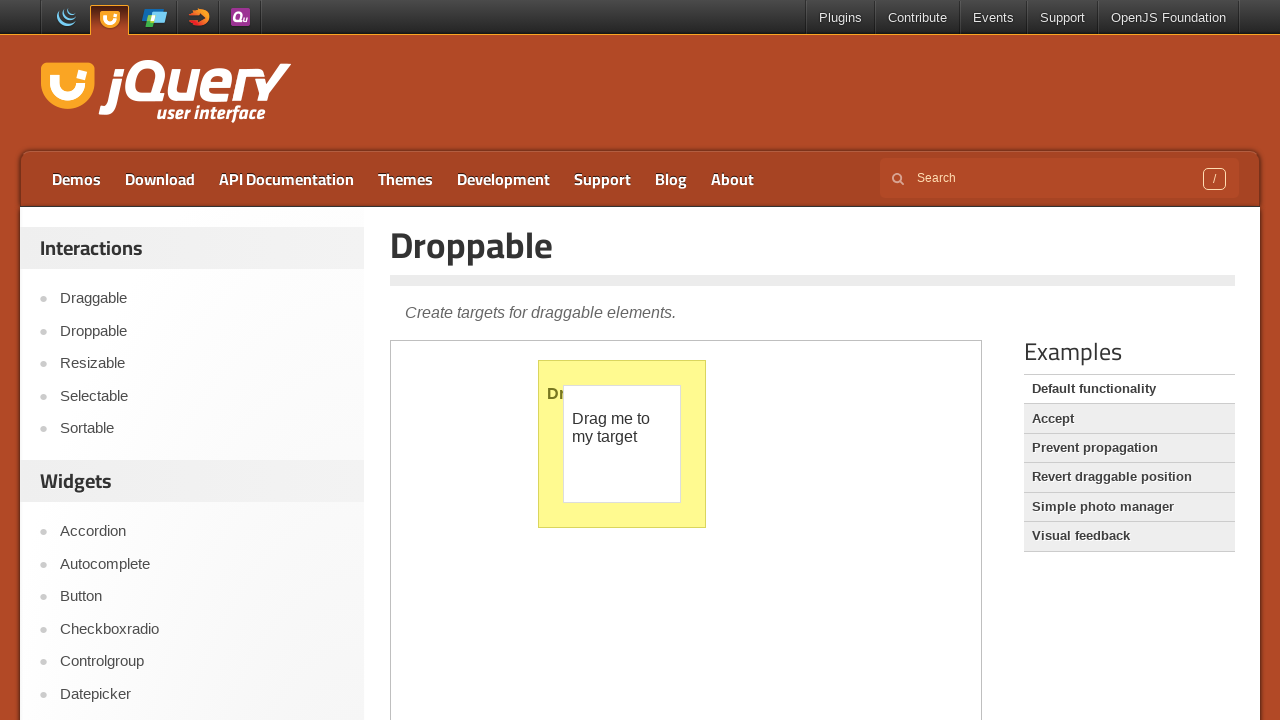

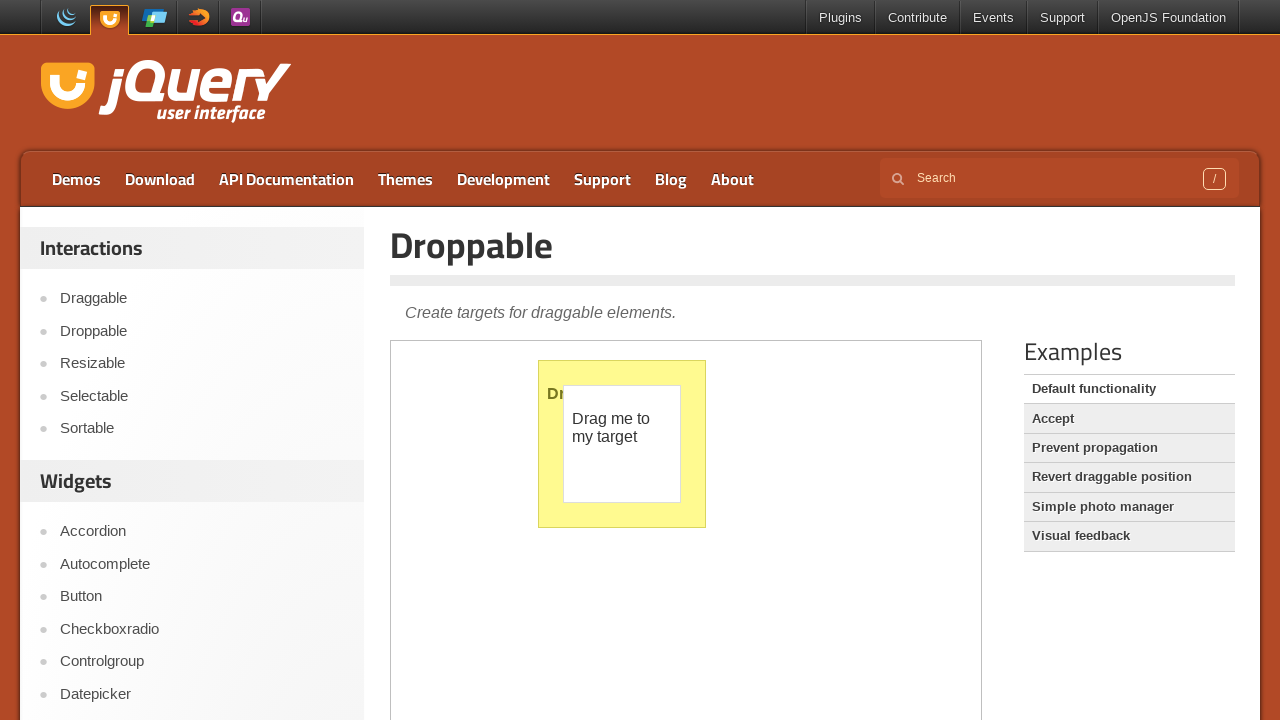